Navigates to Finviz stock quote page for PLTR and waits for the chart to load.

Starting URL: https://finviz.com/quote.ashx?t=PLTR&p=d

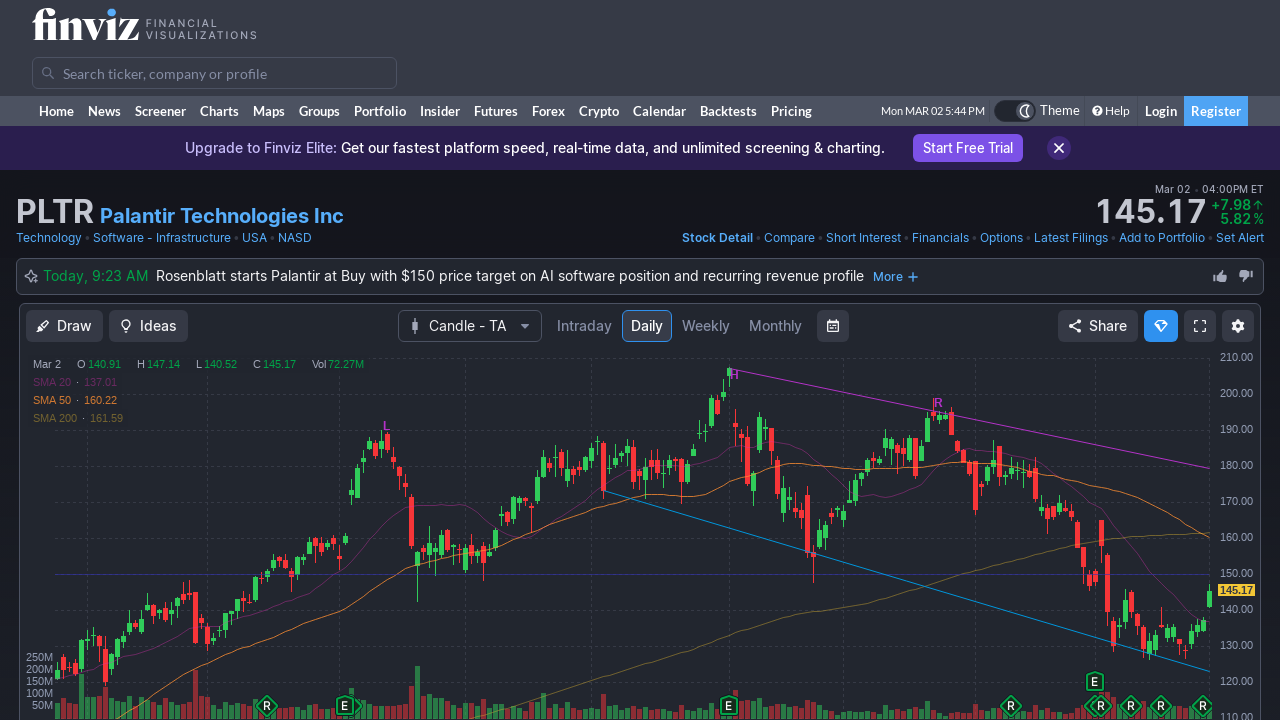

Set viewport size to 1920x1920 for financial data display
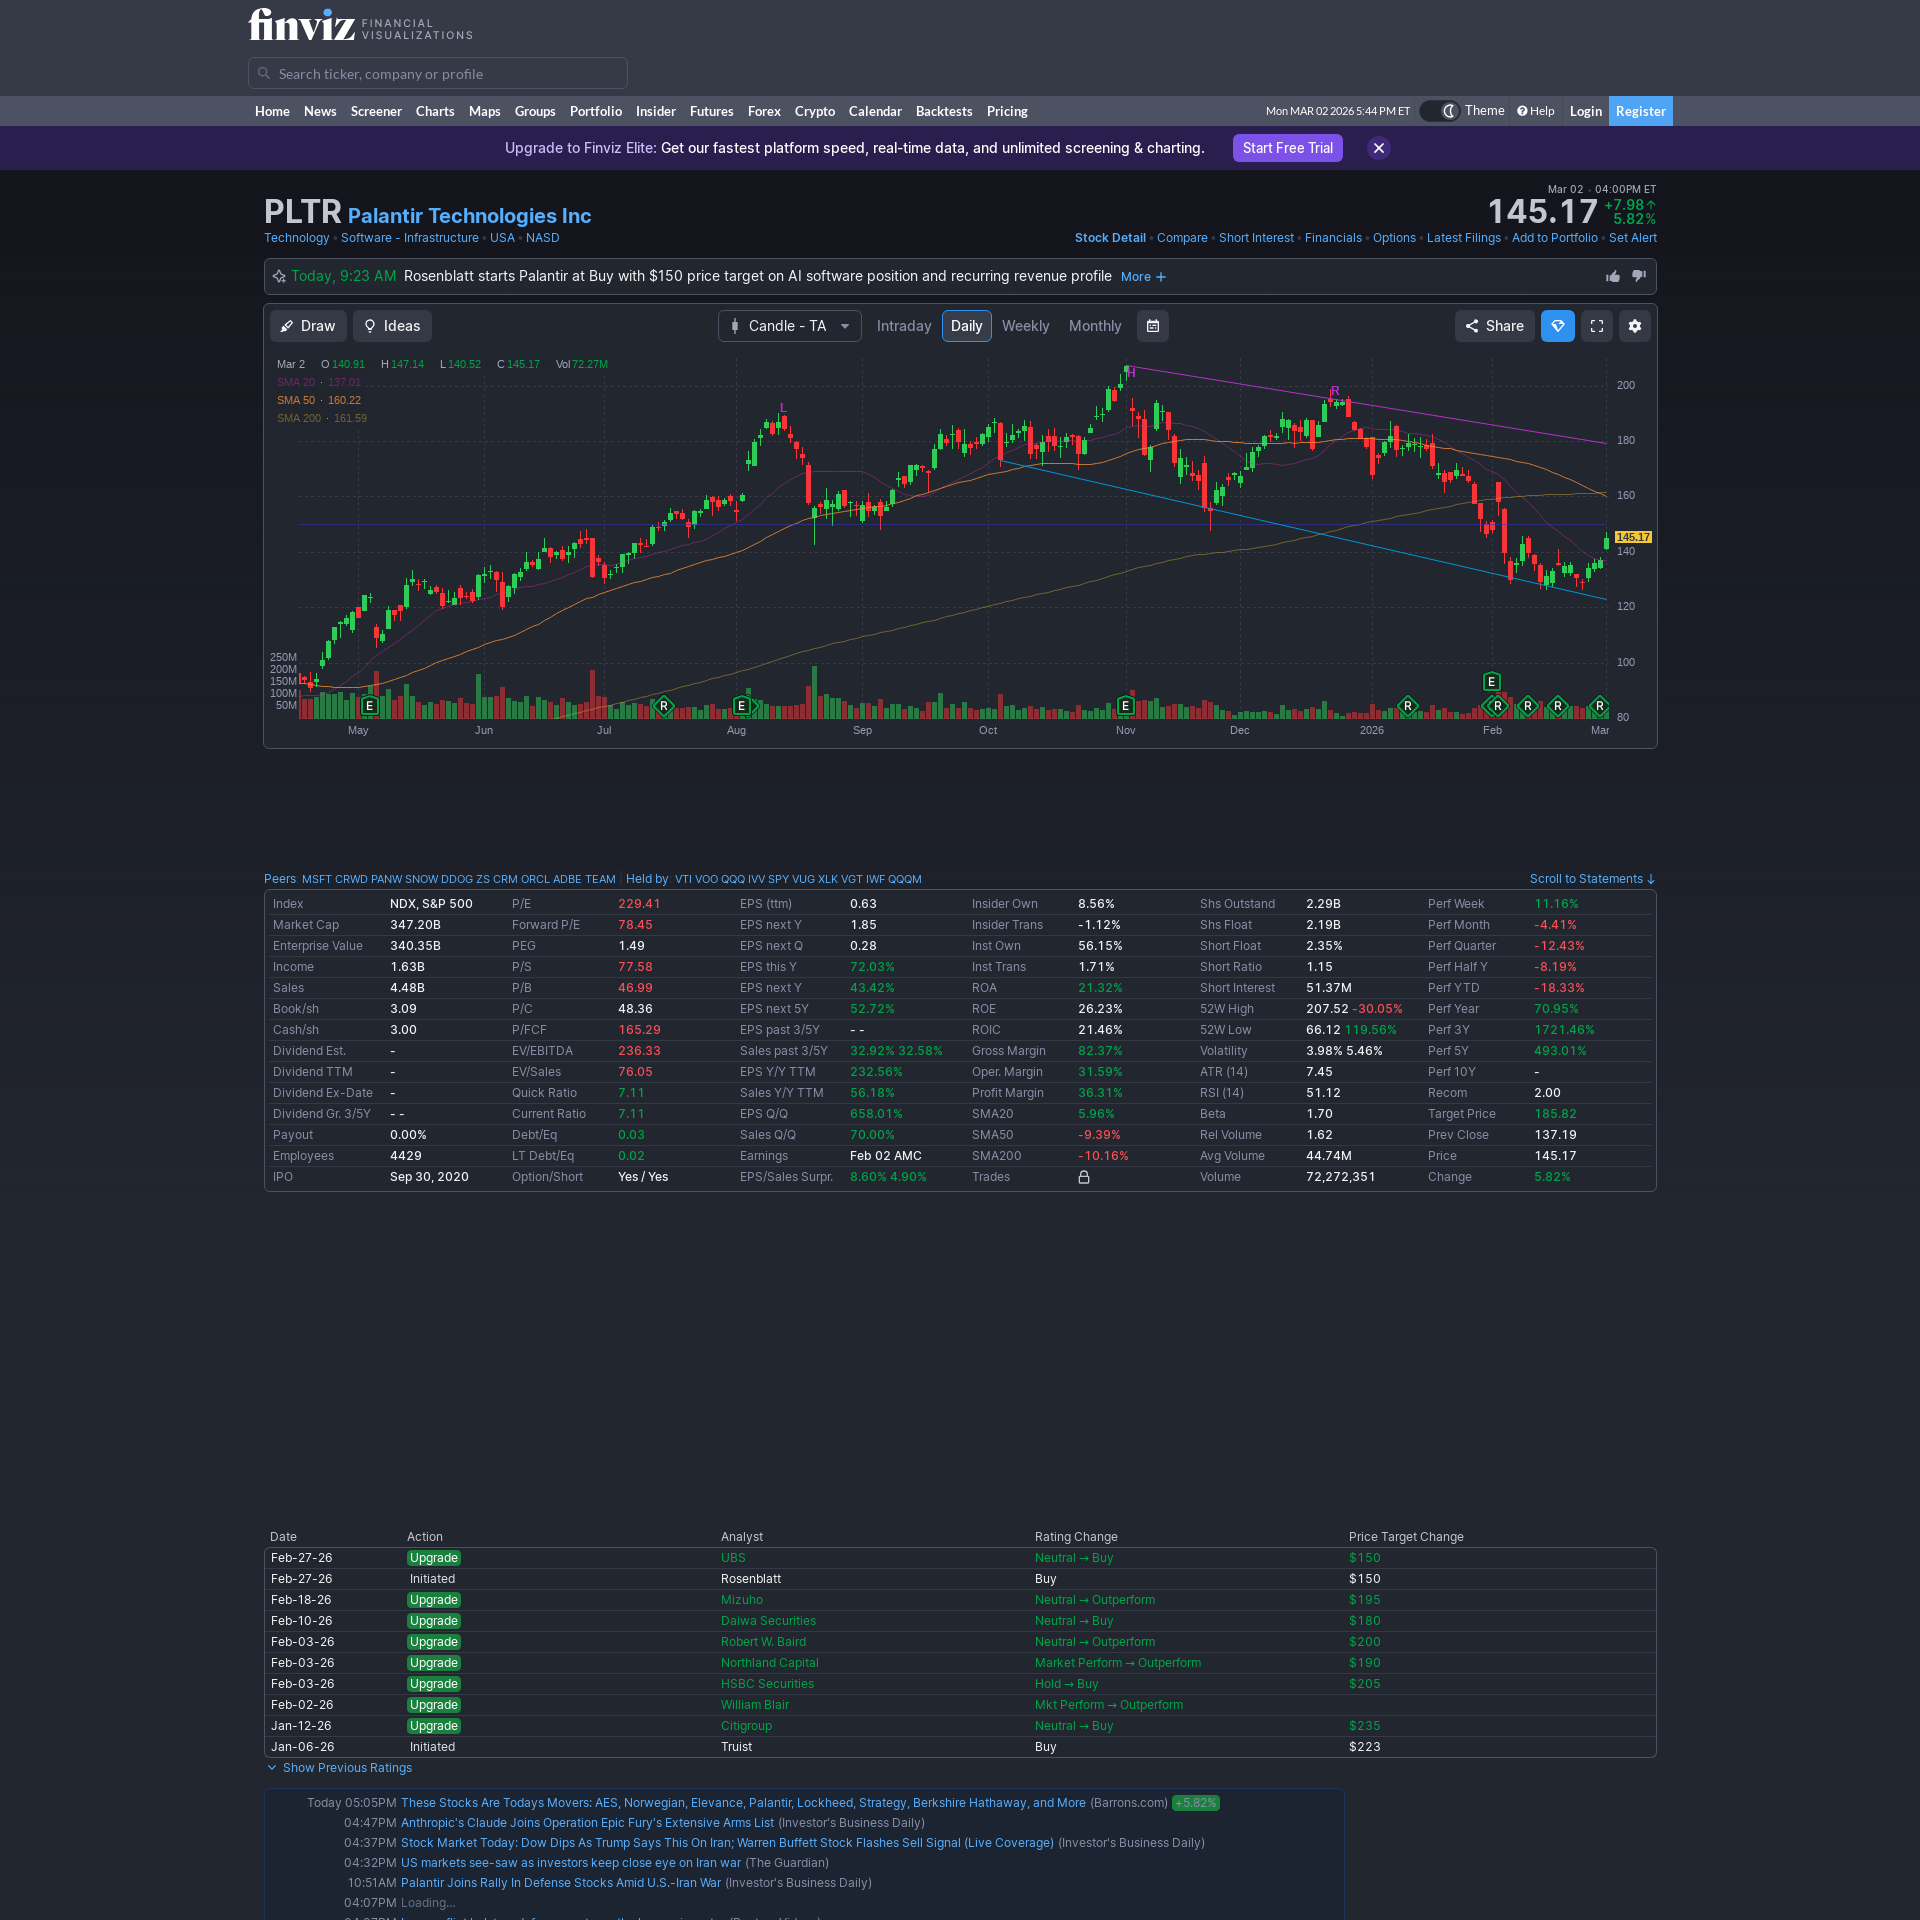

PLTR chart loaded on Finviz stock quote page
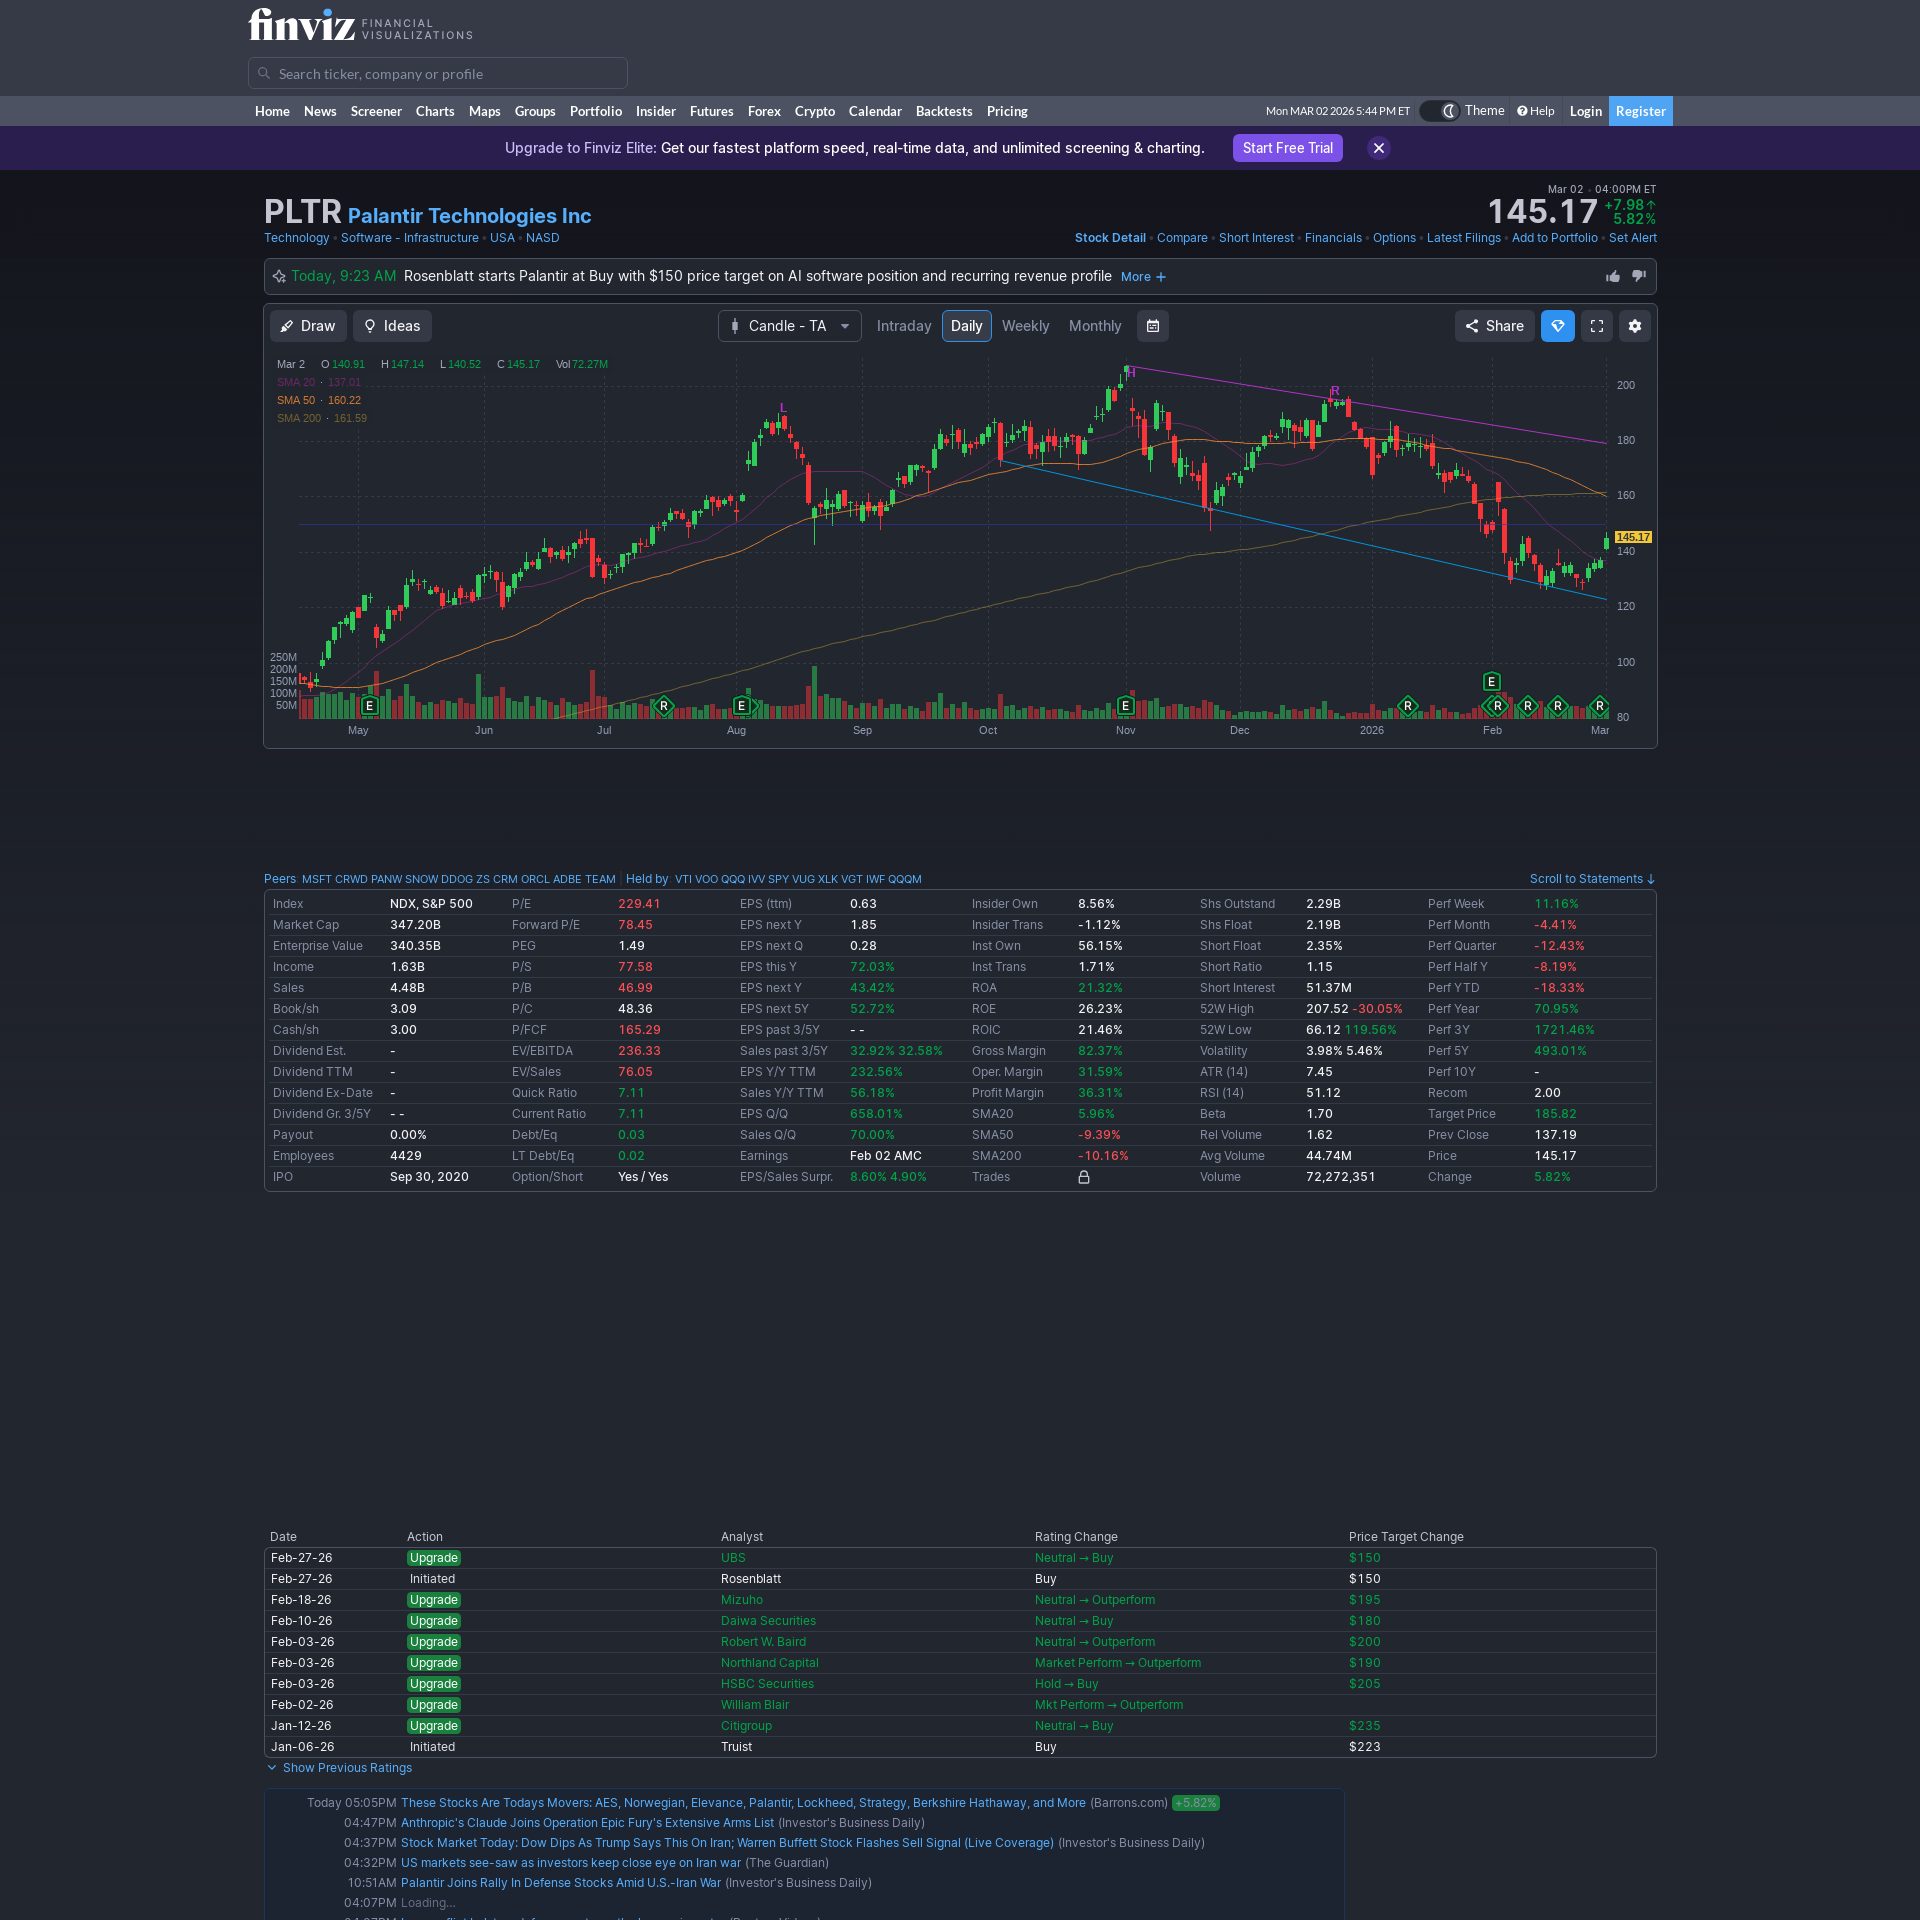

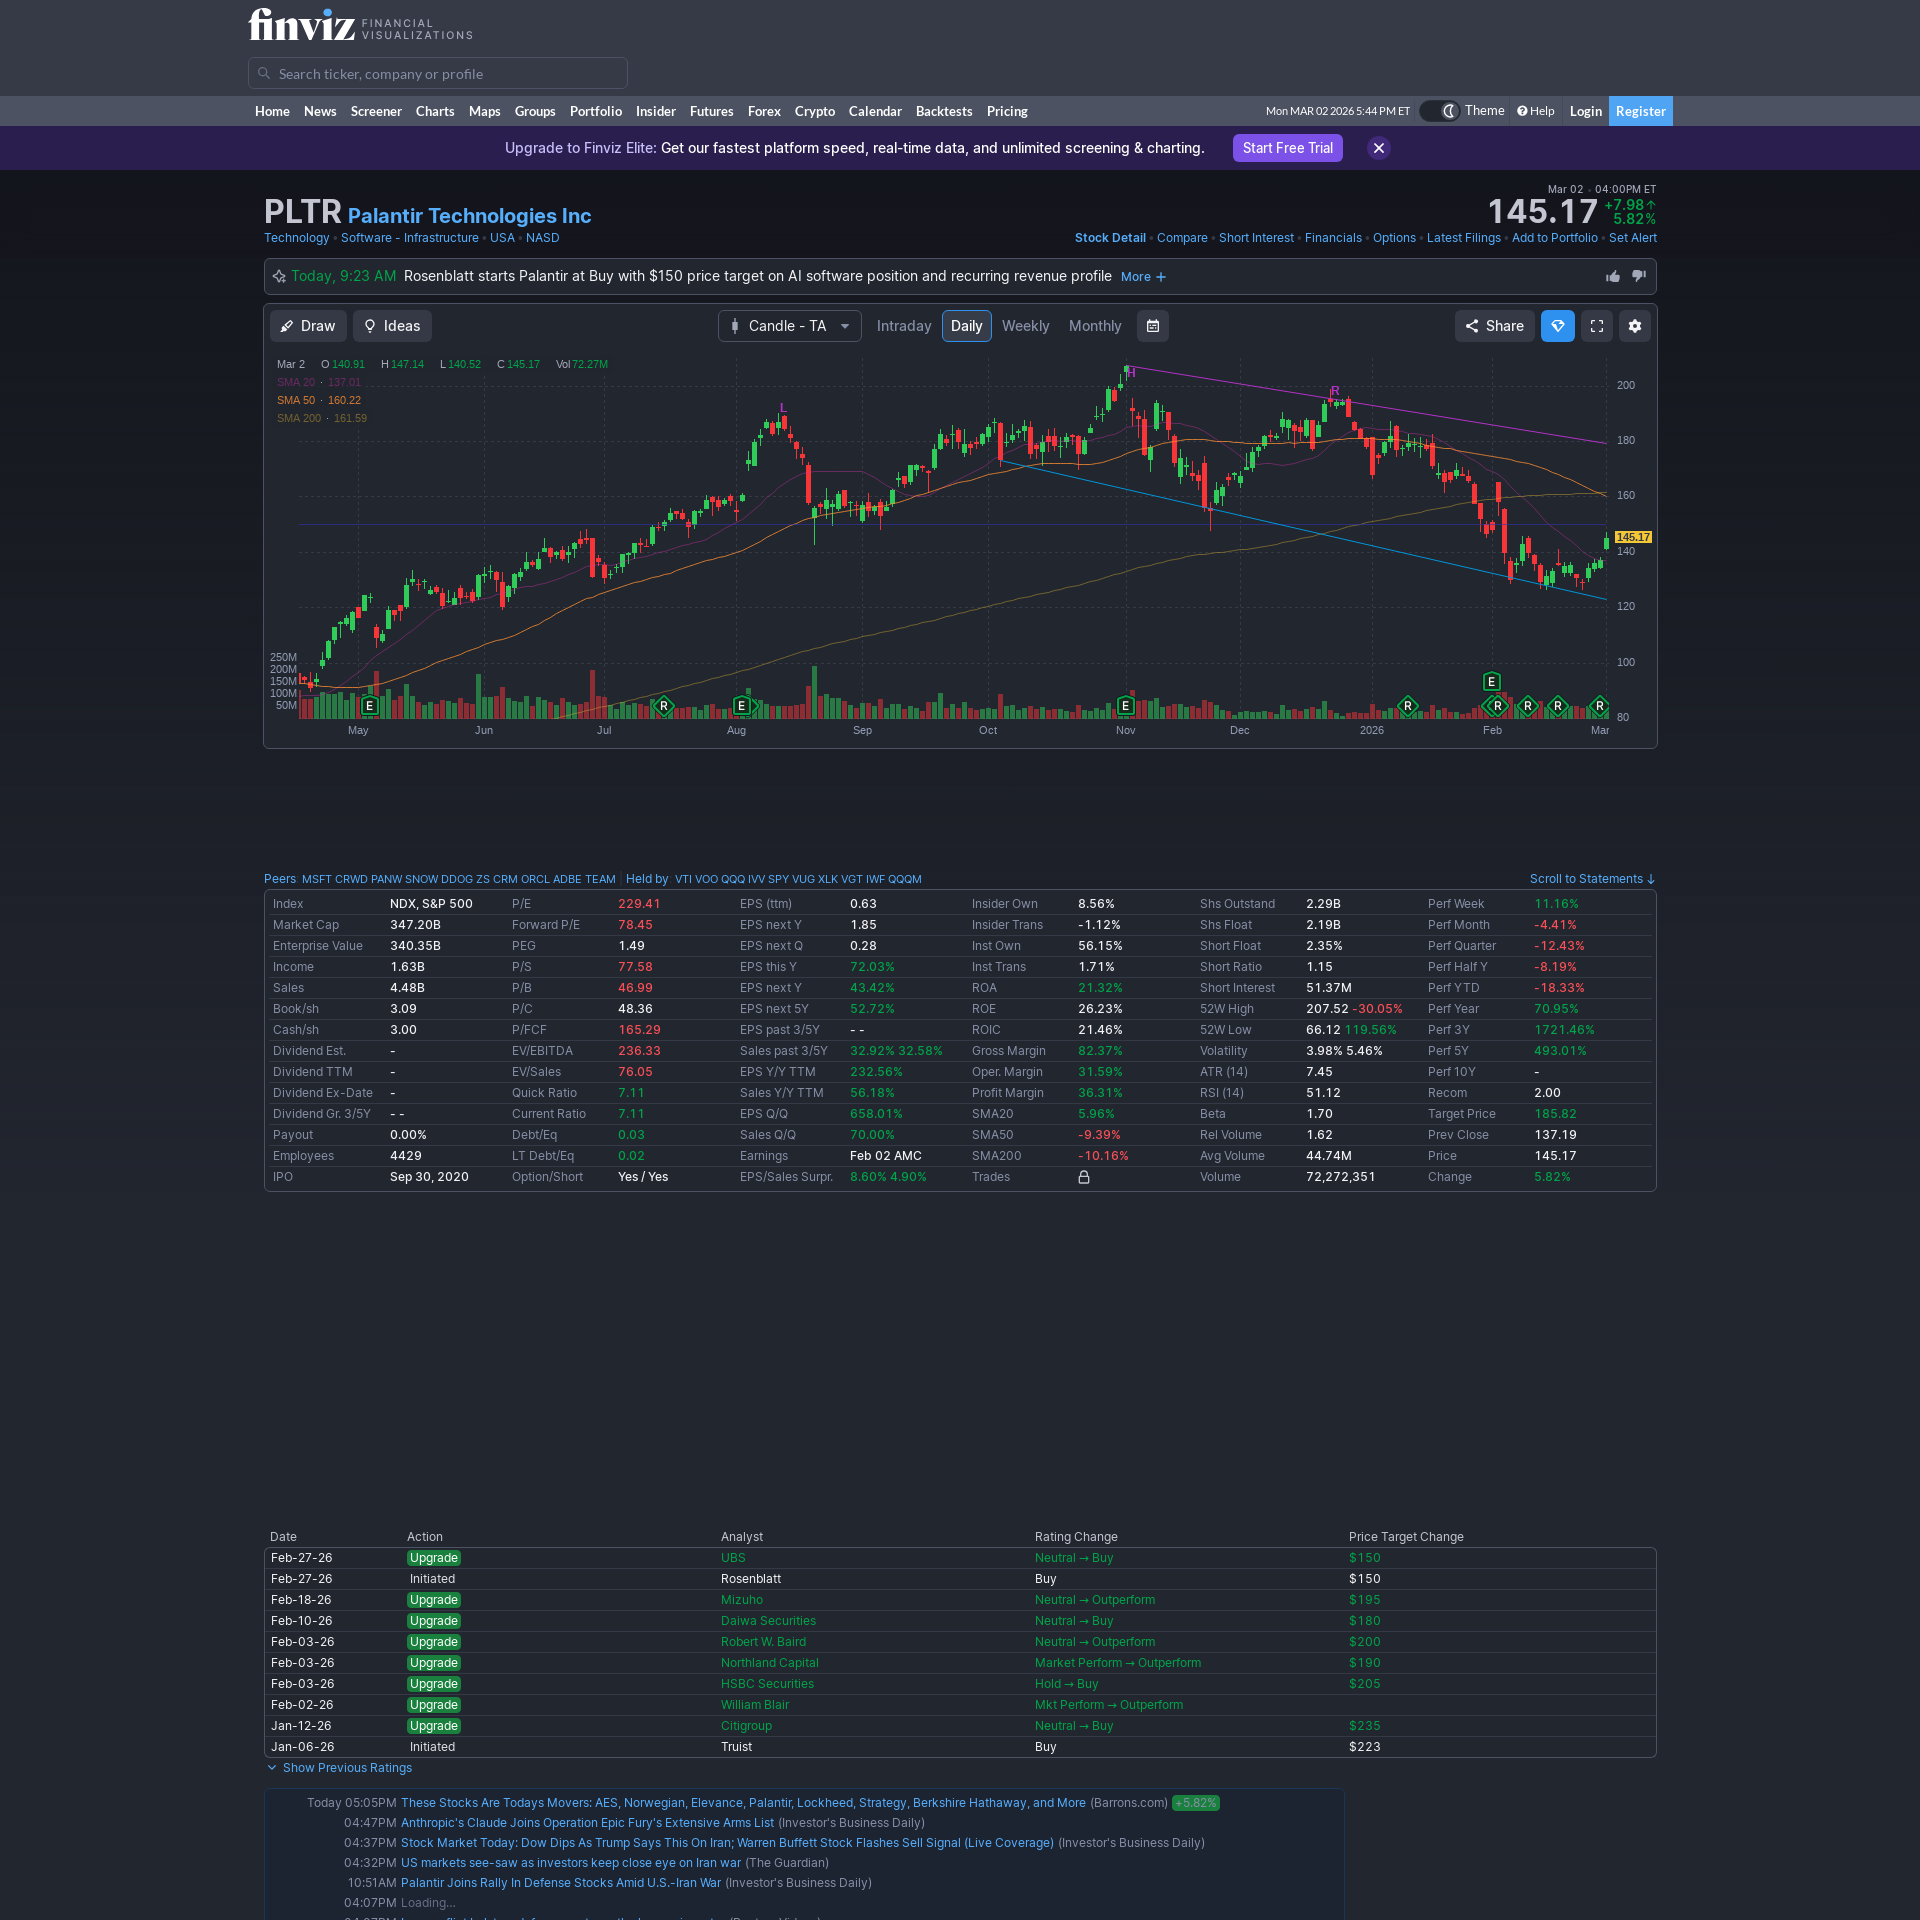